Navigates to a dropdown page and selects an option from a single-select dropdown menu

Starting URL: https://the-internet.herokuapp.com/

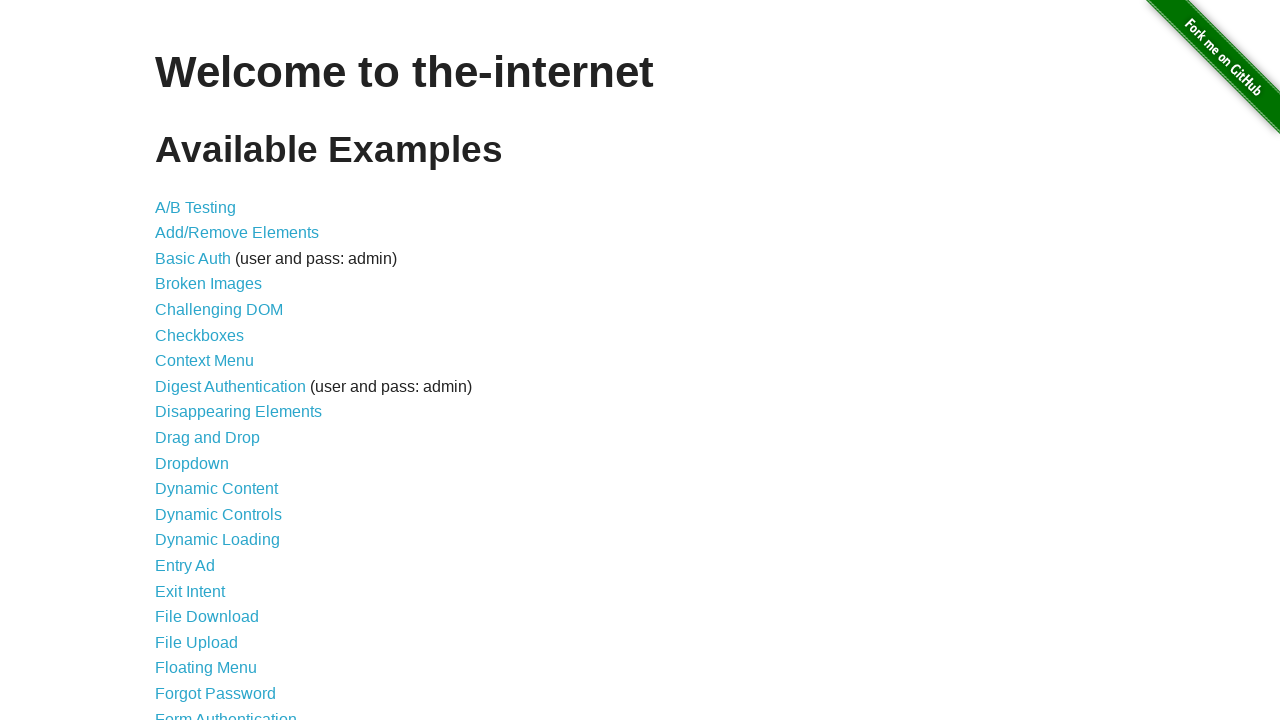

Clicked on the dropdown link at (192, 463) on xpath=//a[@href='/dropdown']
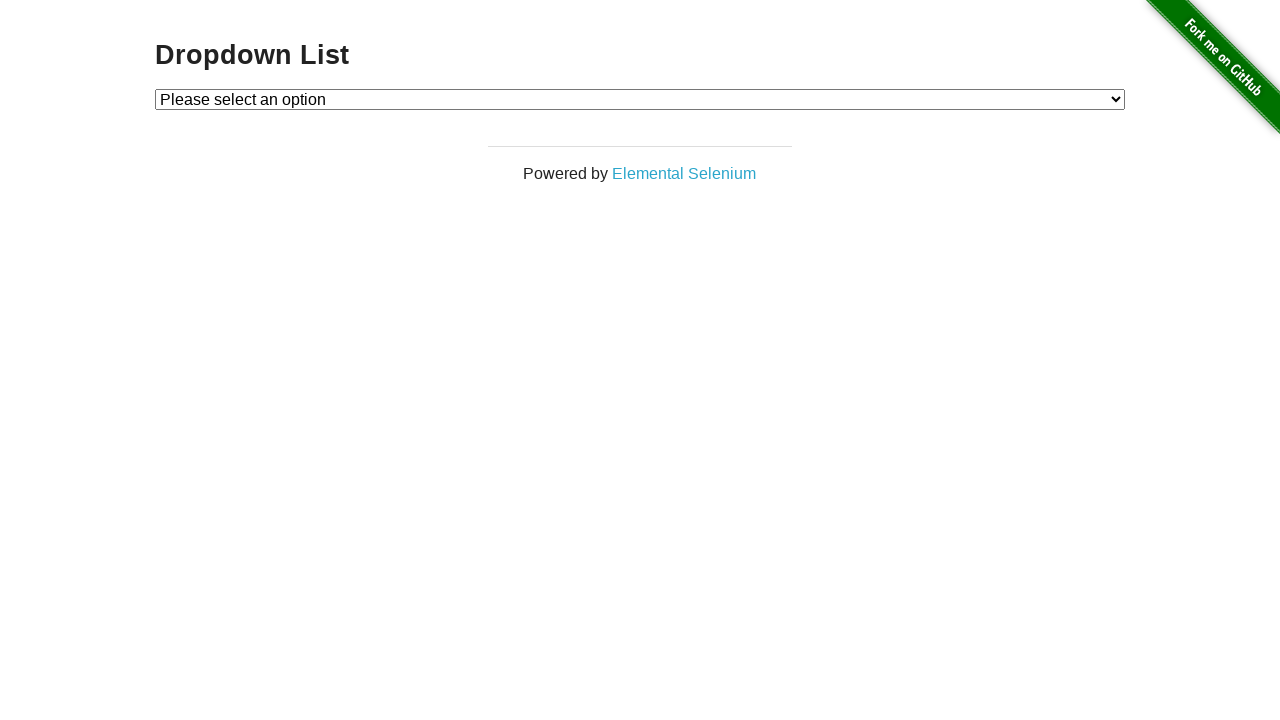

Selected Option 1 from the dropdown menu on #dropdown
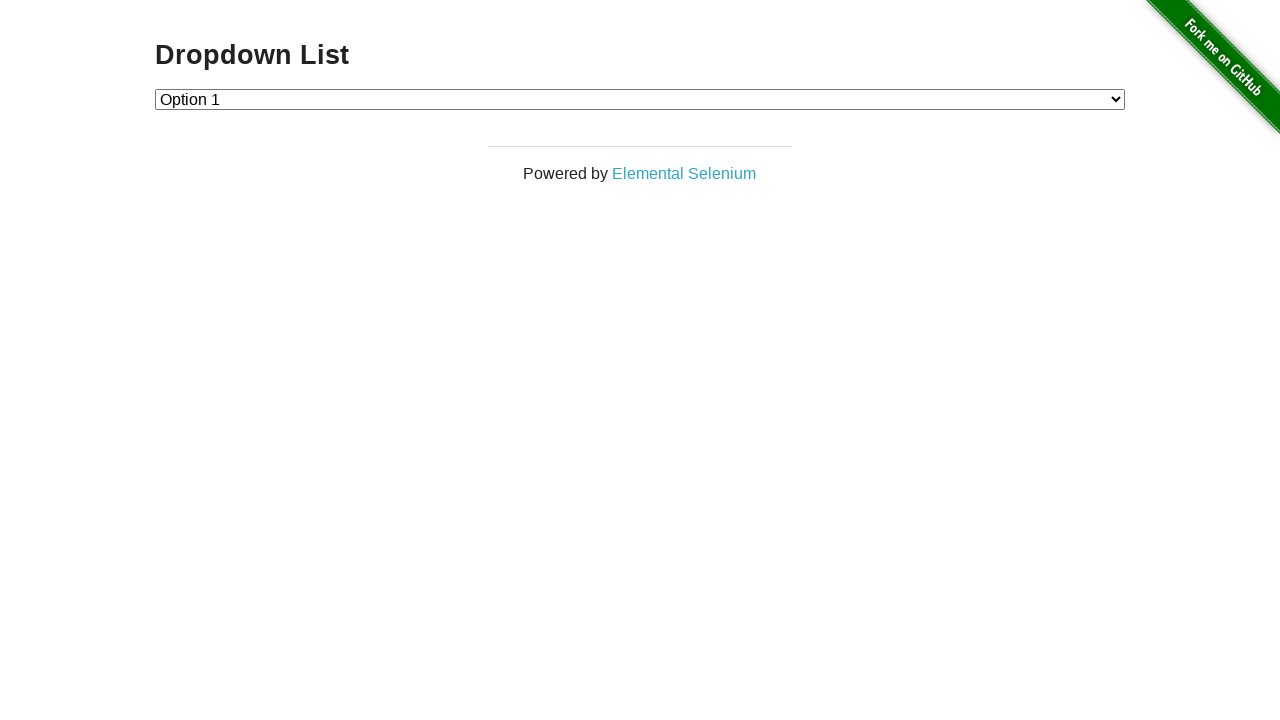

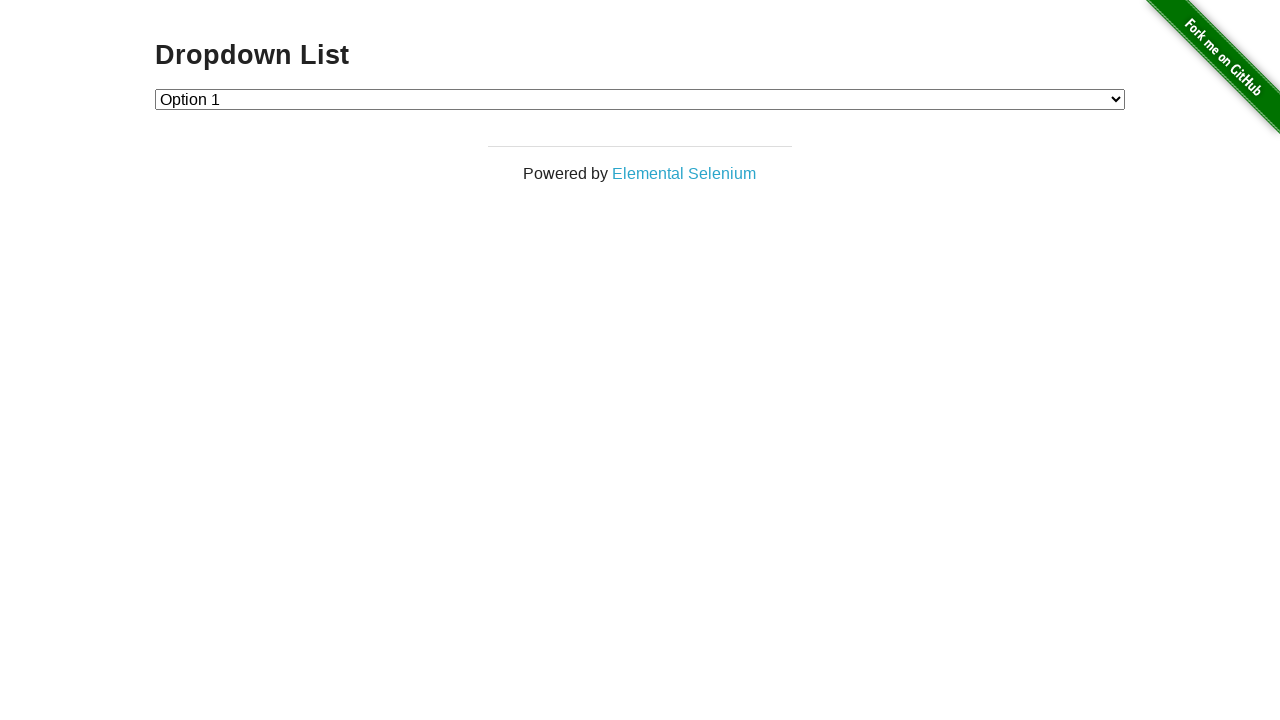